Automates a wild variety SNP search task by selecting wild crop type, radio button for wild gene SNP, dropdown options, entering a gene ID, and submitting the form on a genomics research website.

Starting URL: https://cegresources.icrisat.org/cicerseq/?page_id=3605

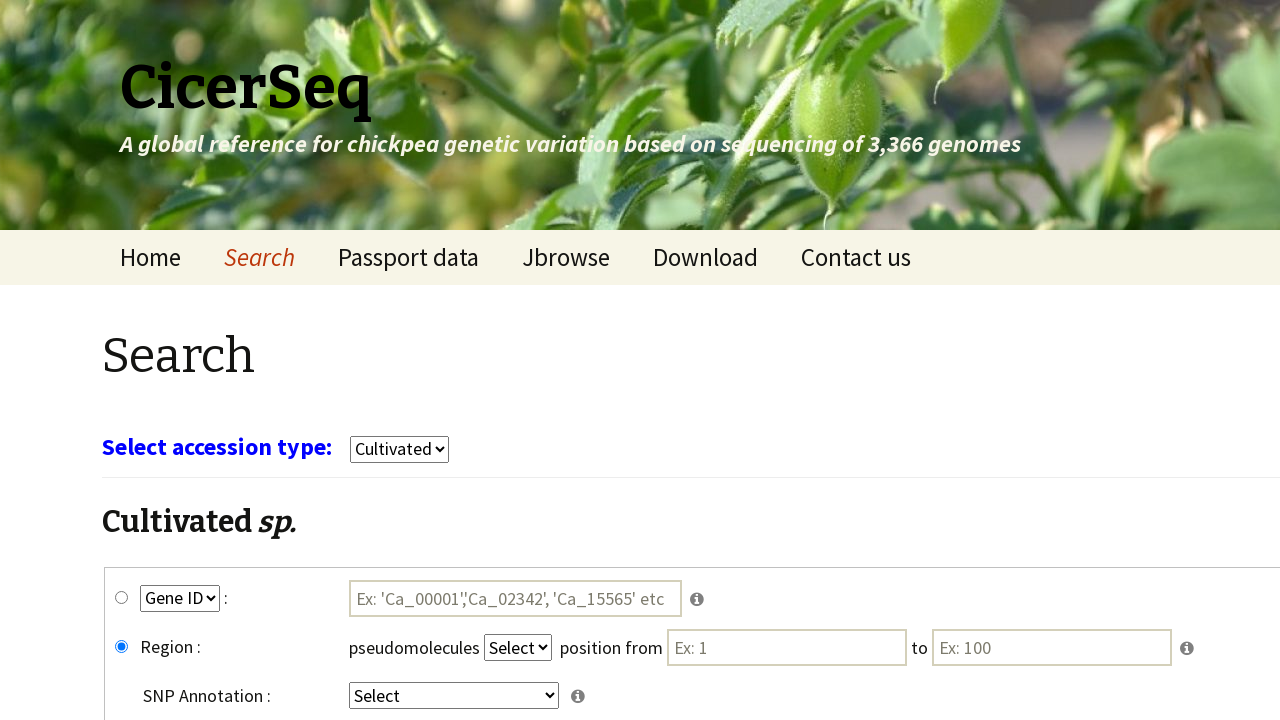

Waited 3 seconds for page to load
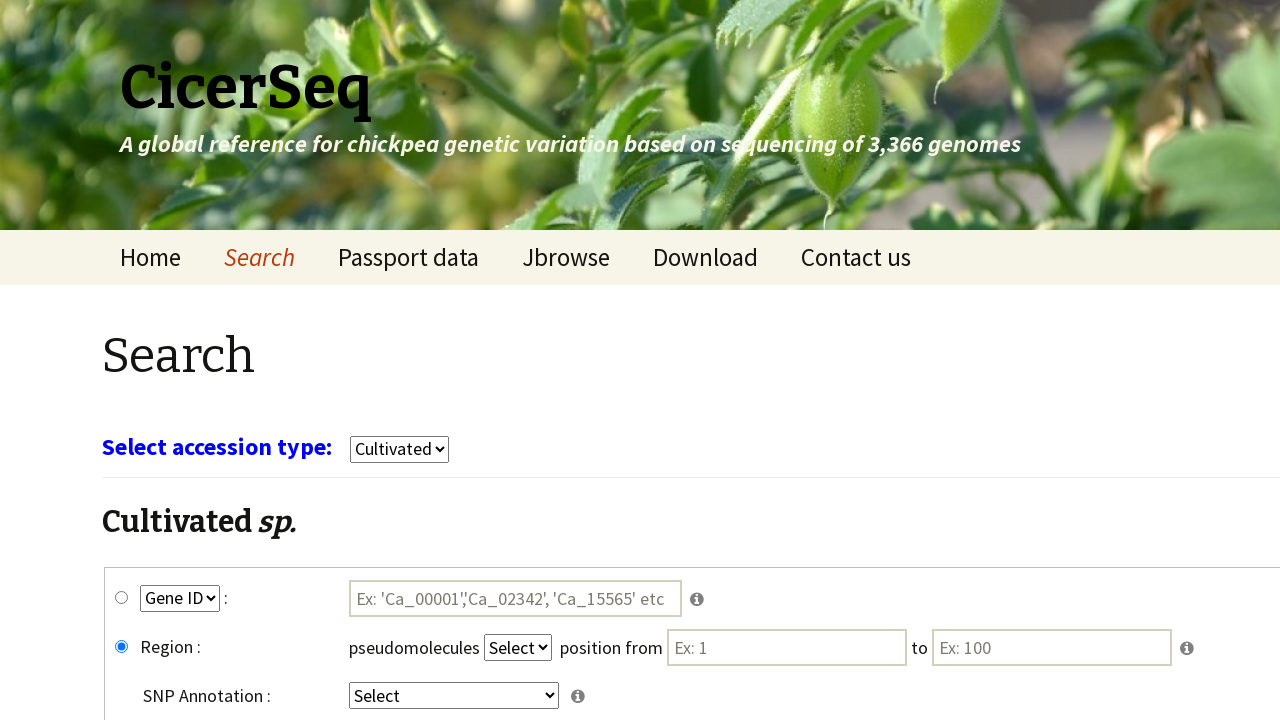

Selected 'wild' from crop type dropdown on select[name='select_crop']
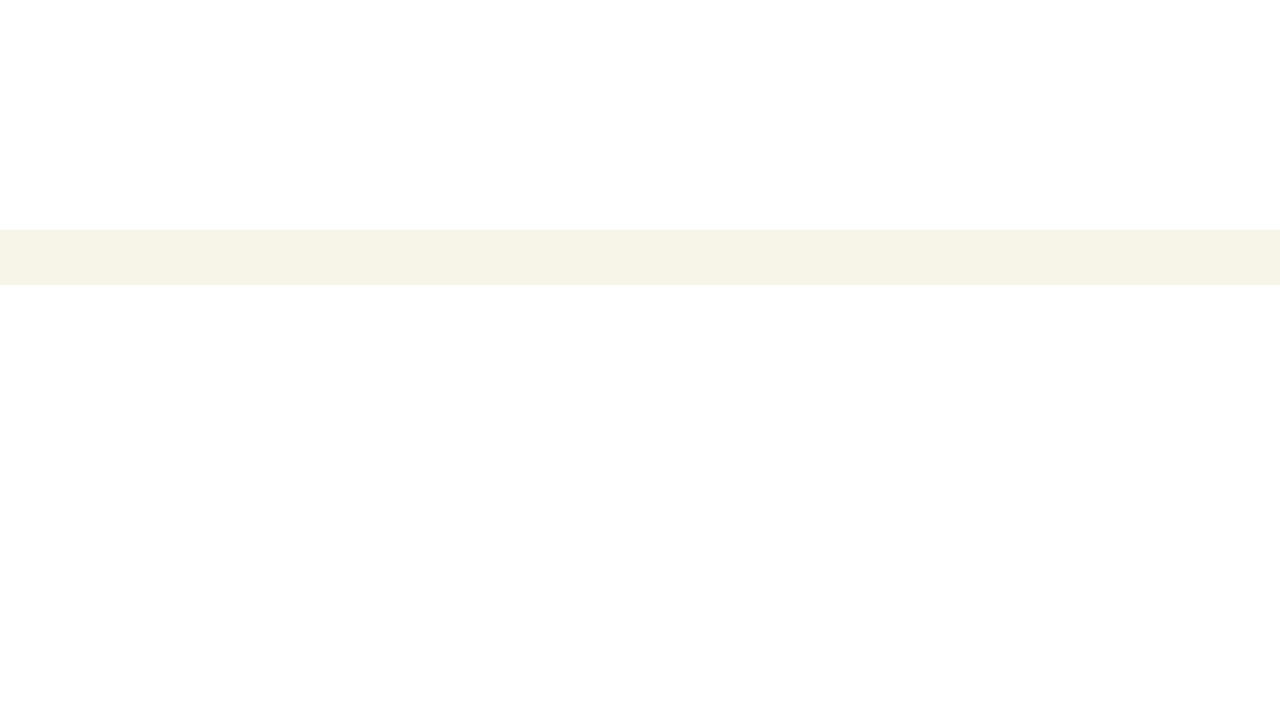

Clicked wild gene SNP radio button at (122, 448) on #wgene_snp
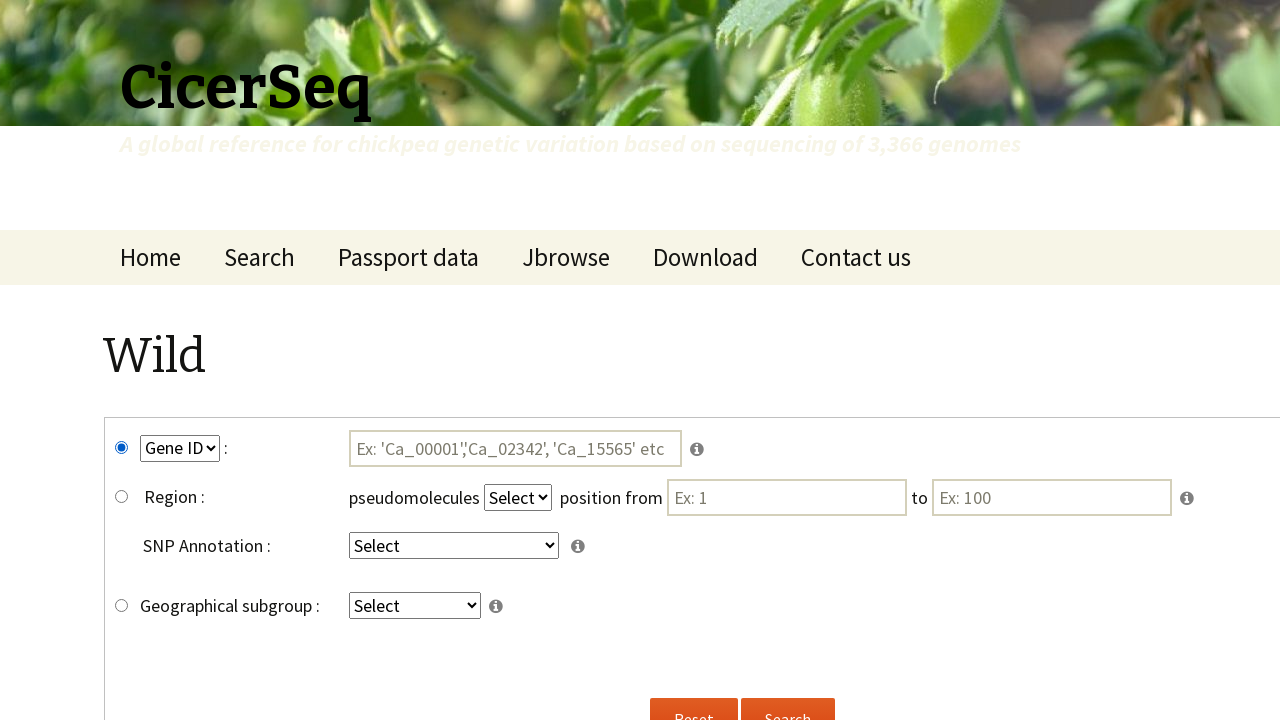

Selected 'GeneID' from key2 dropdown on select[name='key2']
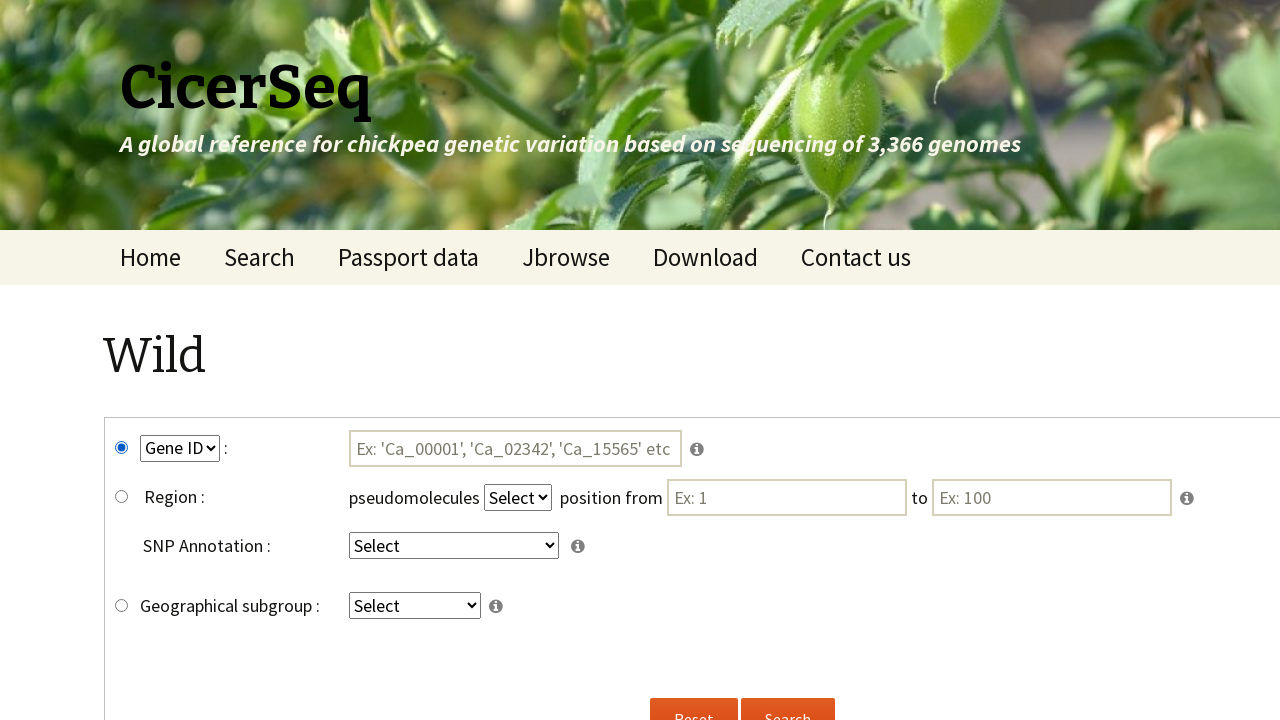

Selected 'intergenic' from key4 dropdown on select[name='key4']
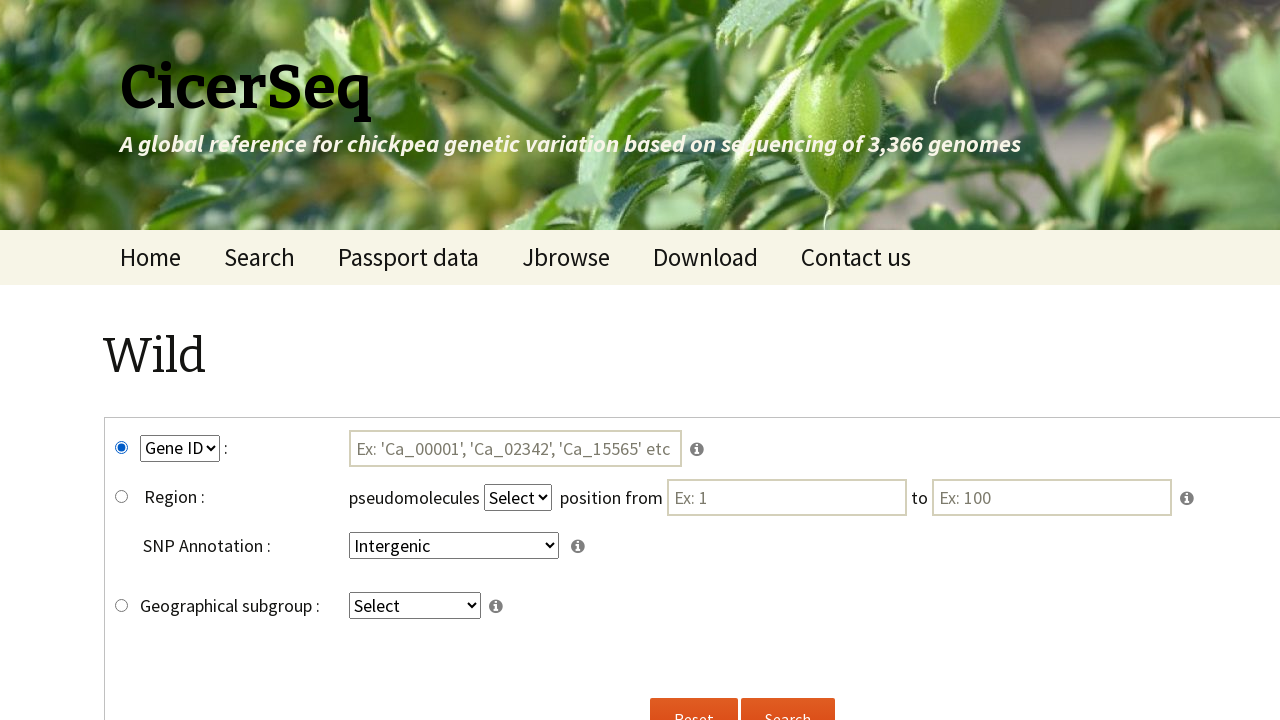

Entered gene ID 'Ca_00004' in search field on #tmp3
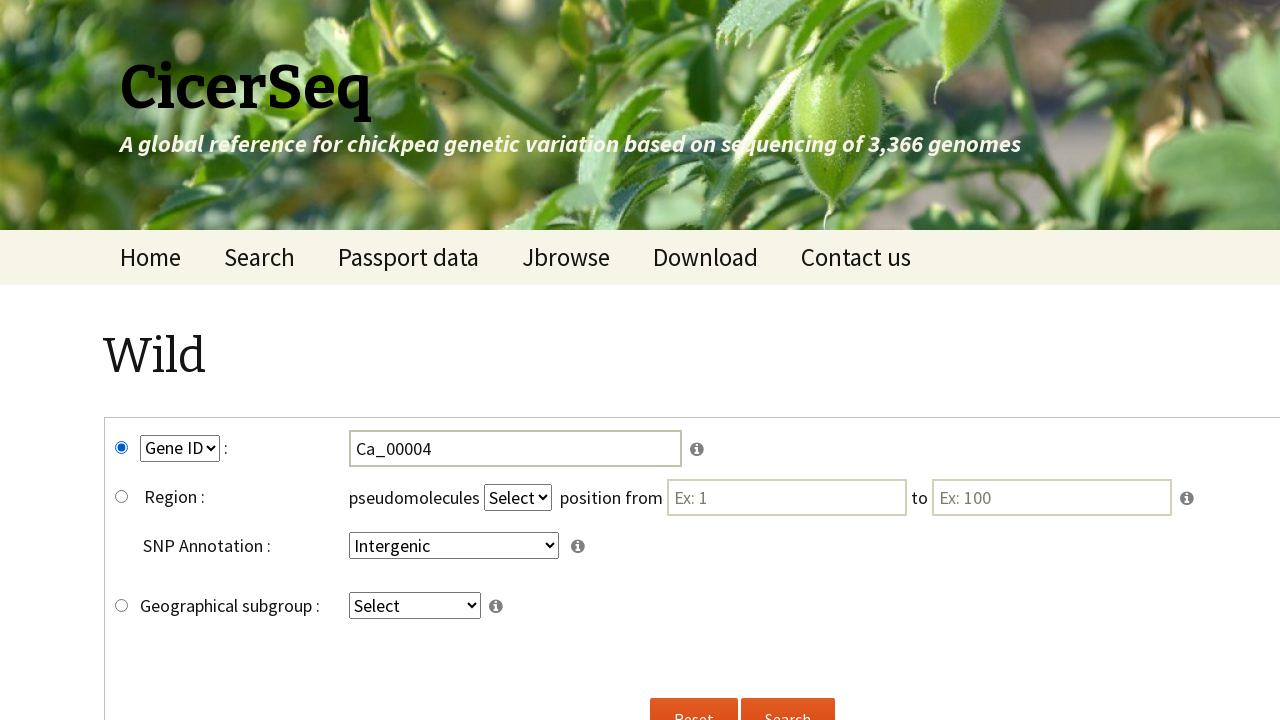

Clicked submit button to search for wild gene SNP at (788, 698) on input[name='submitw']
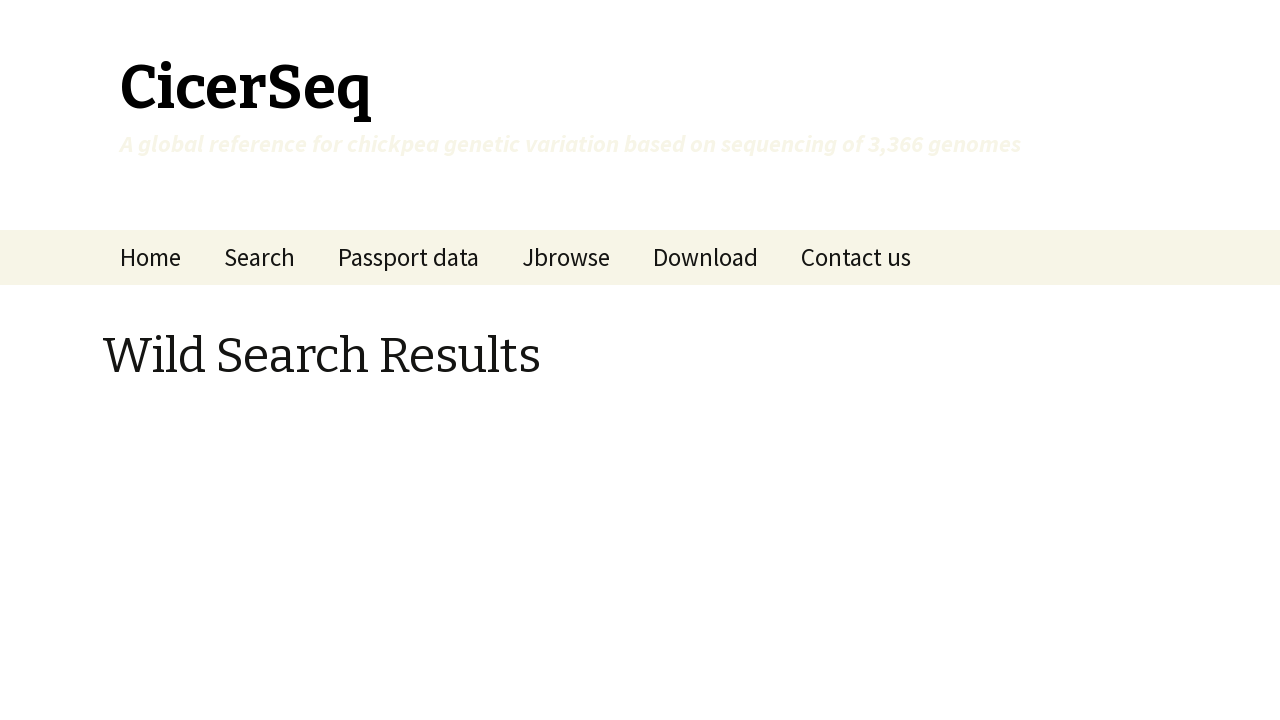

Waited 60 seconds for search results to load
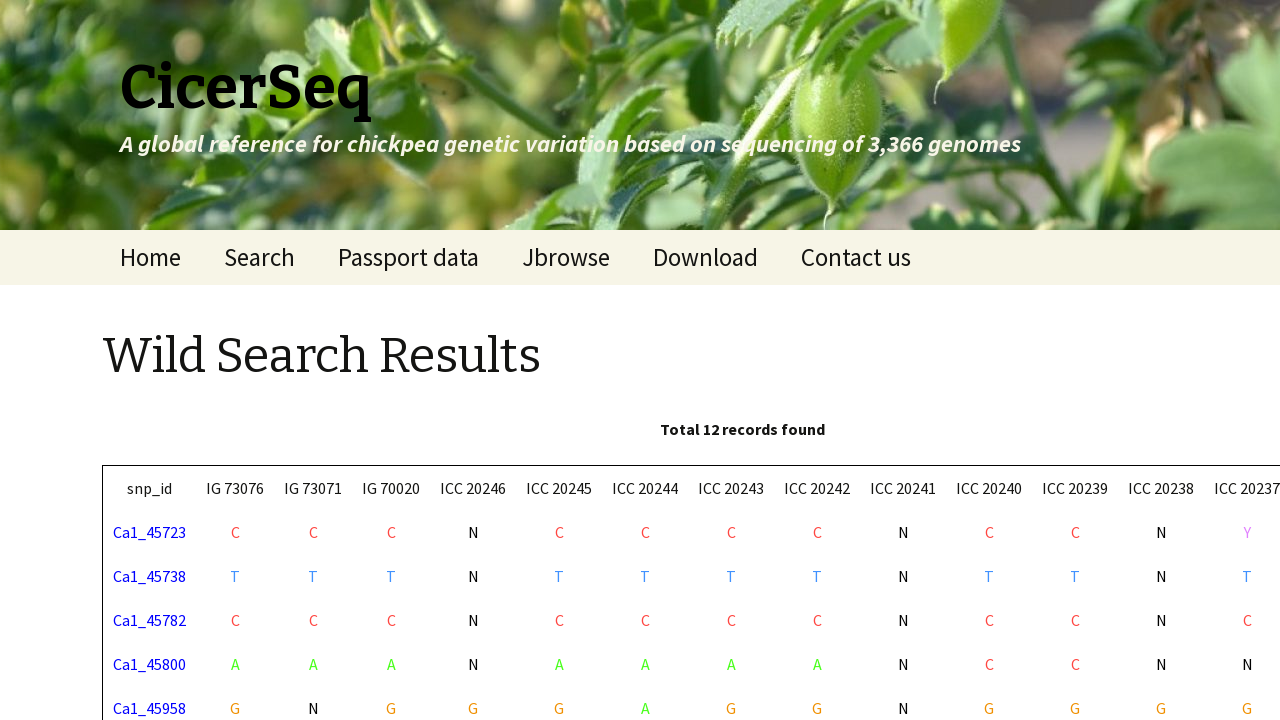

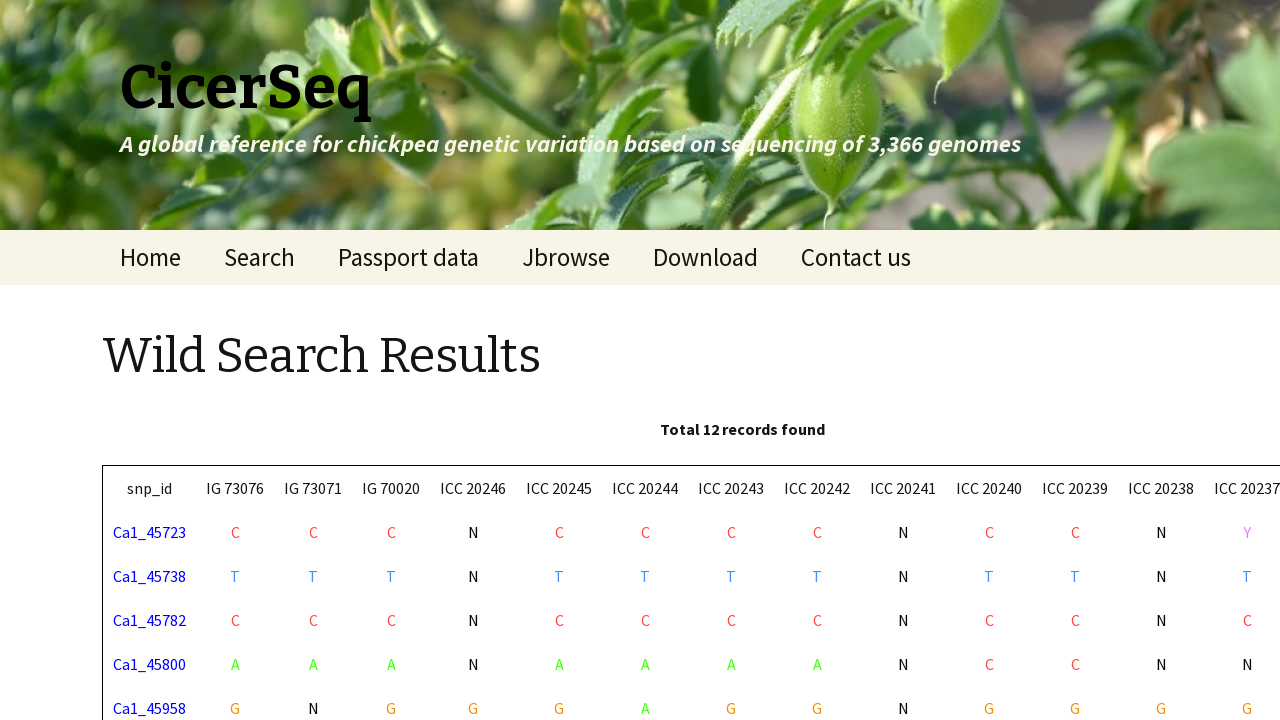